Tests context menu functionality by right-clicking on a designated area, verifying the alert message, accepting it, then clicking a link that opens in a new tab and verifying the content on the new page.

Starting URL: https://the-internet.herokuapp.com/context_menu

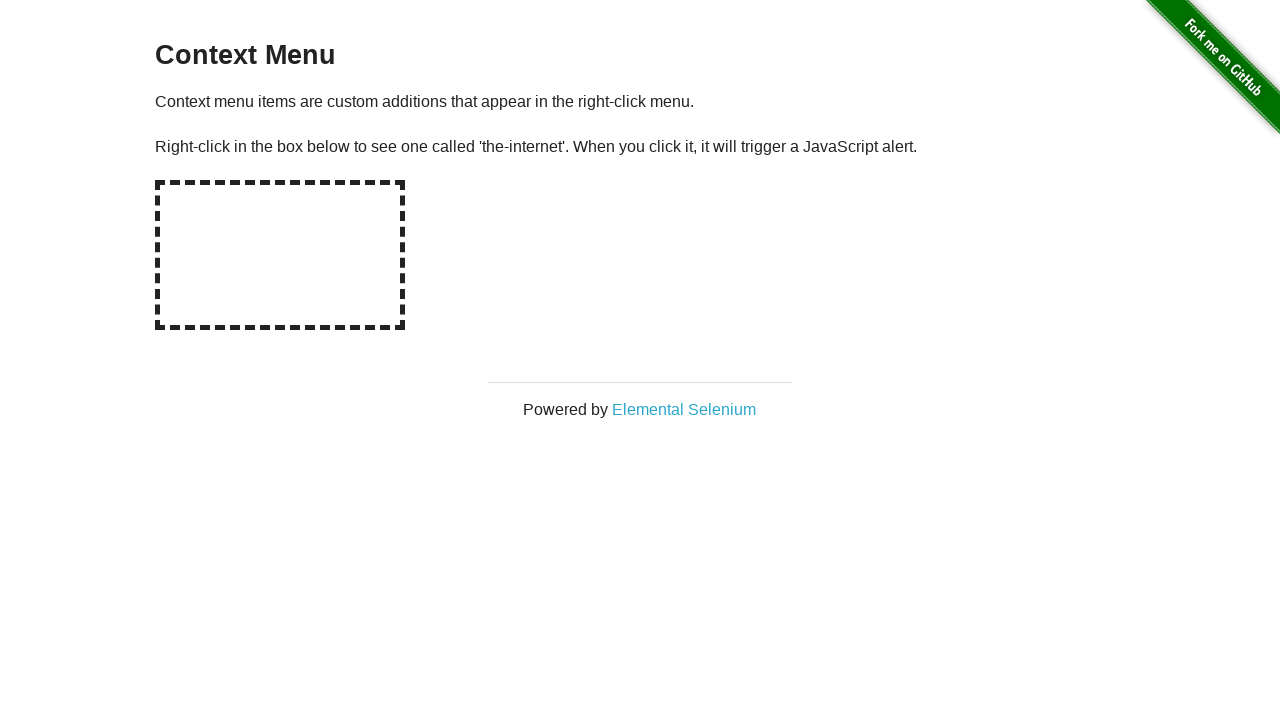

Set up dialog handler for context menu alert
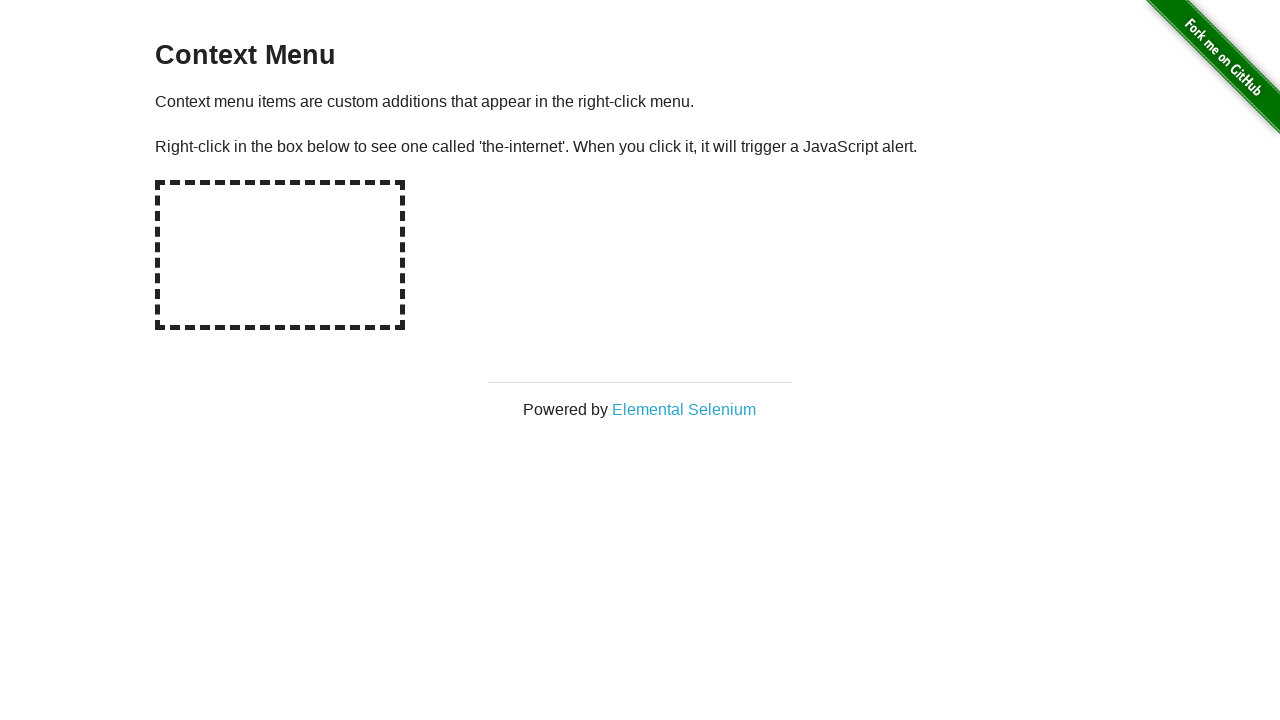

Right-clicked on hot-spot area to trigger context menu at (280, 255) on #hot-spot
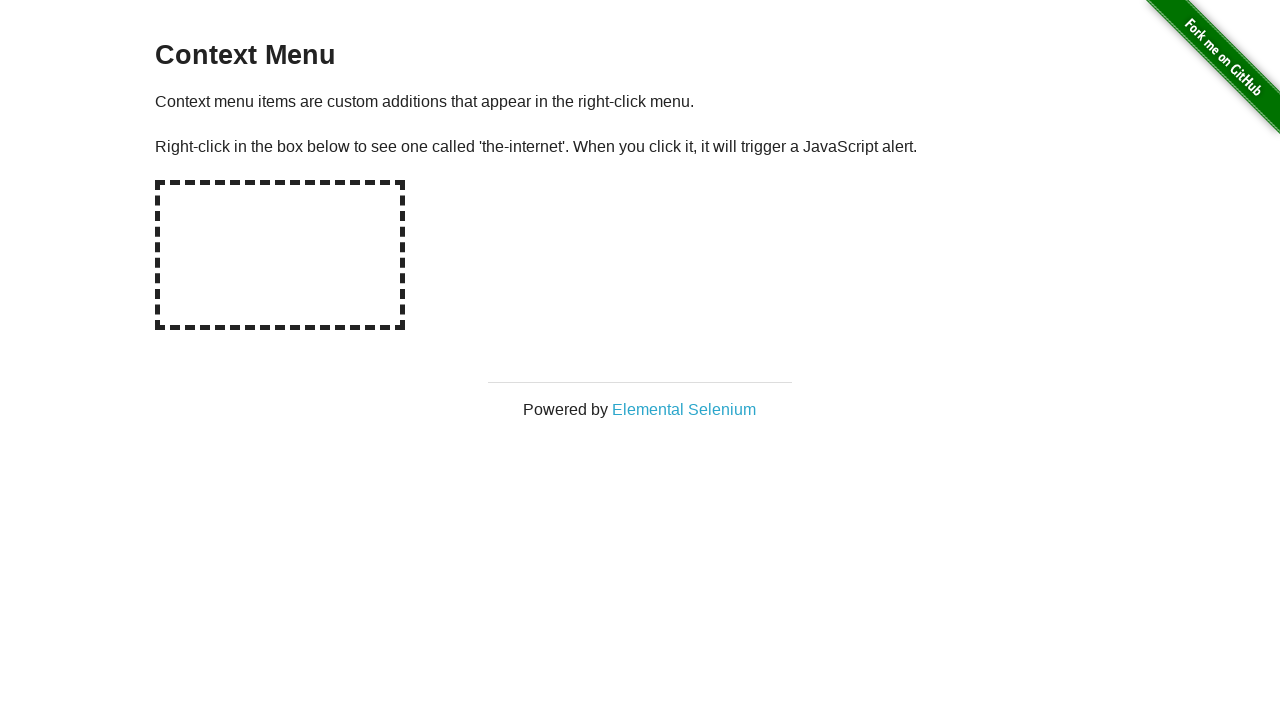

Clicked Elemental Selenium link that opens in new tab at (684, 409) on a[target='_blank']
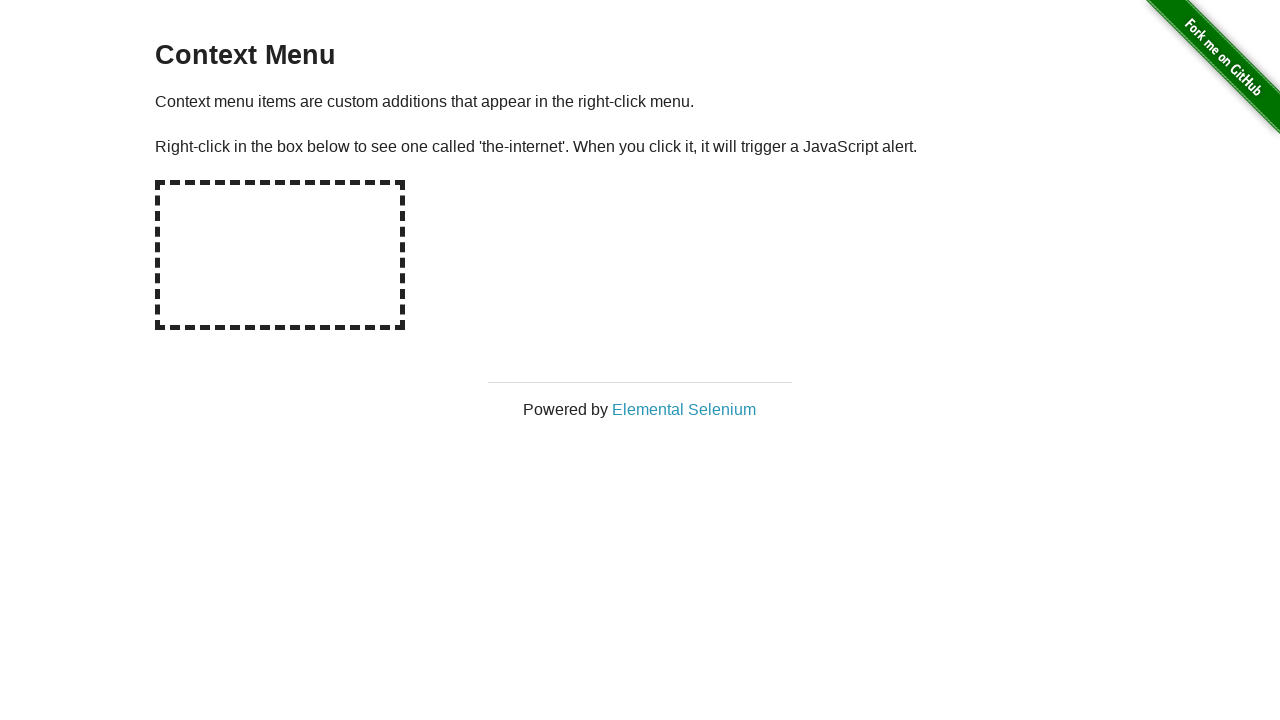

New tab opened
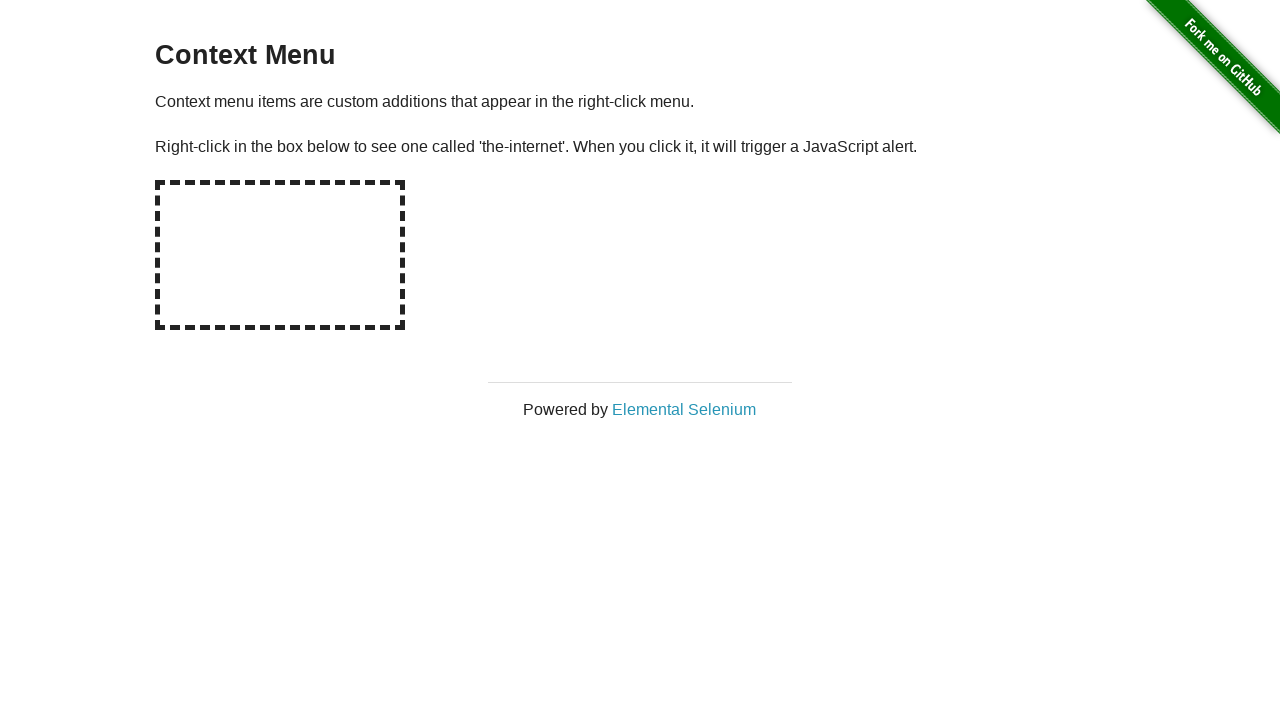

New page loaded completely
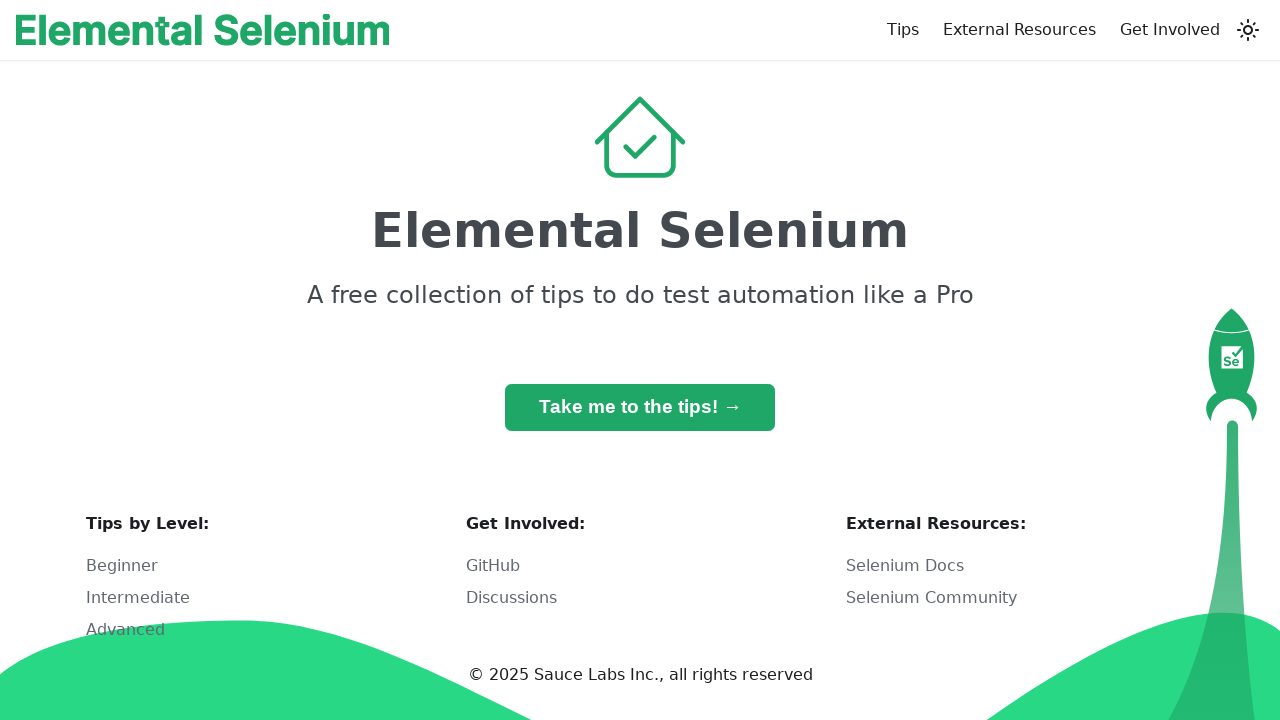

Retrieved h1 text from new page: 'Elemental Selenium'
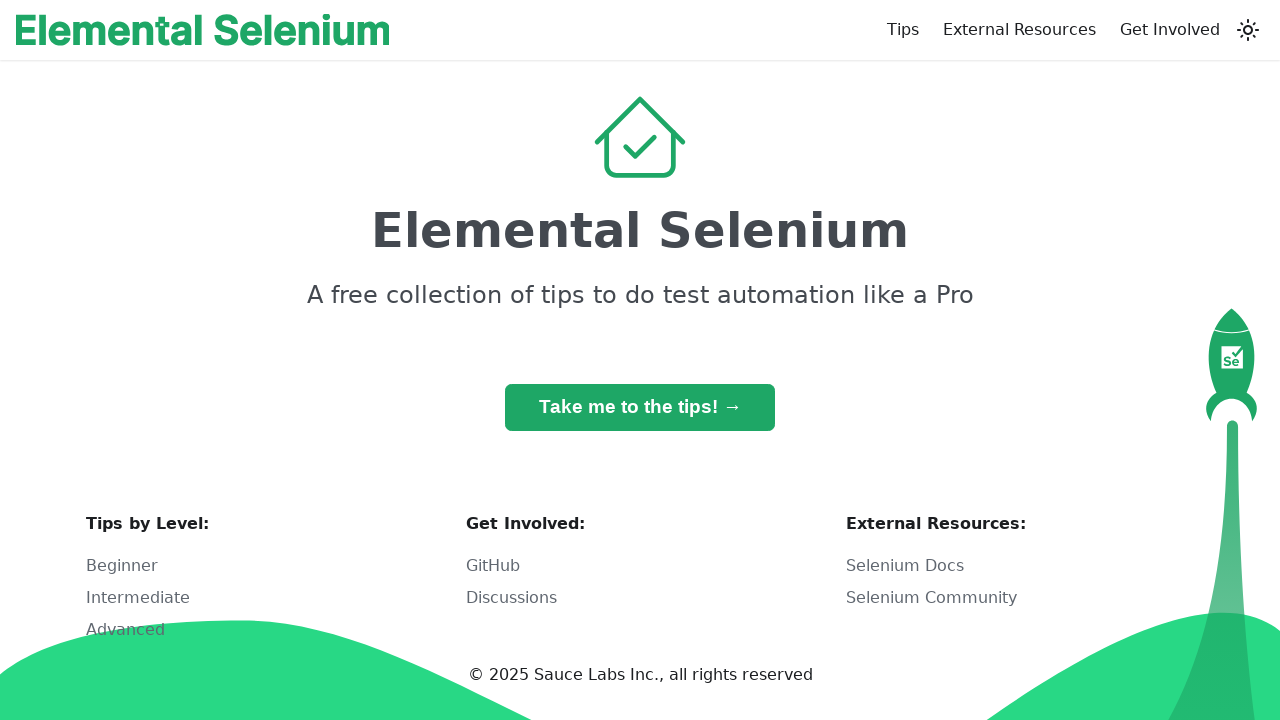

Verified h1 text matches 'Elemental Selenium'
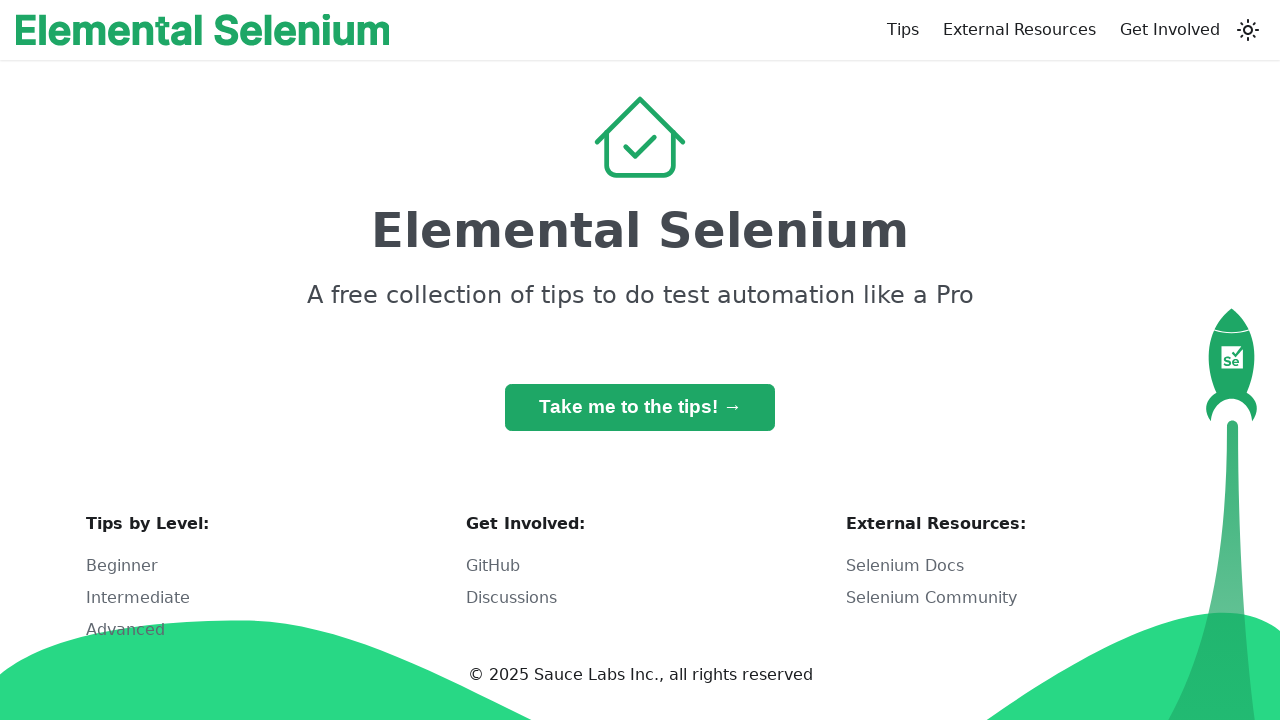

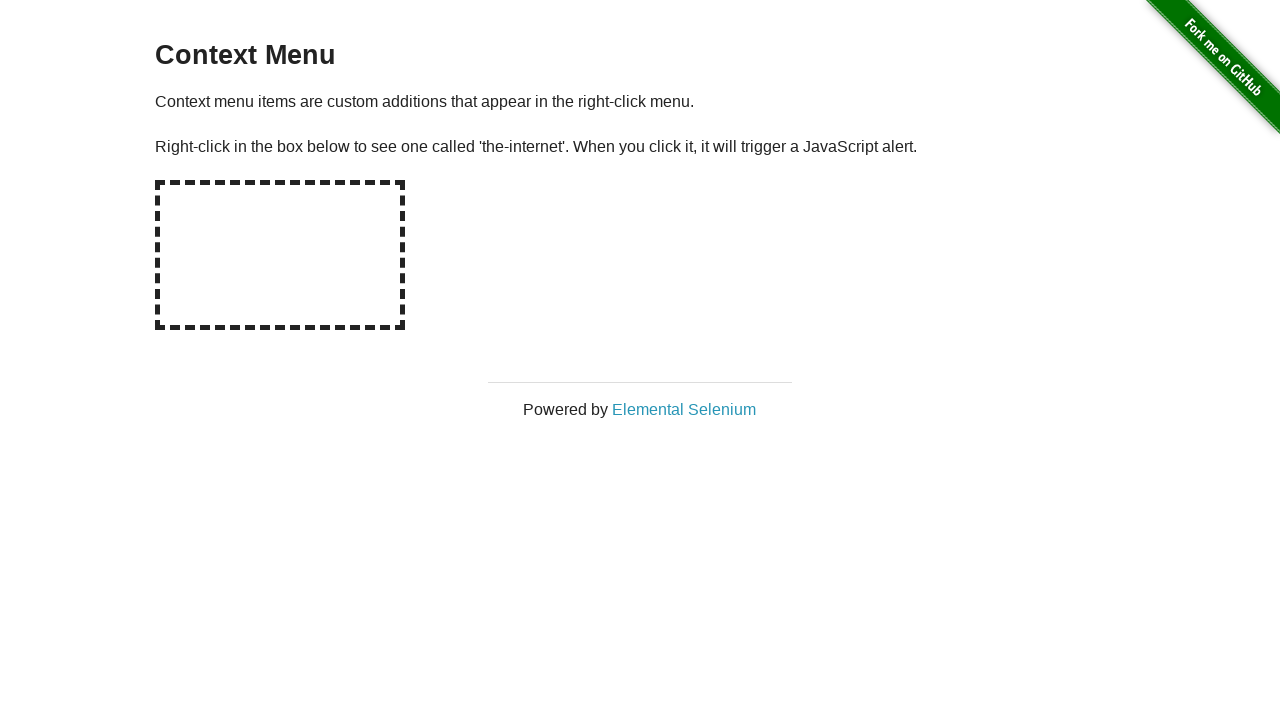